Tests JavaScript alert handling by clicking a button that triggers an alert, accepting it, and verifying the result message displays correctly

Starting URL: https://the-internet.herokuapp.com/javascript_alerts

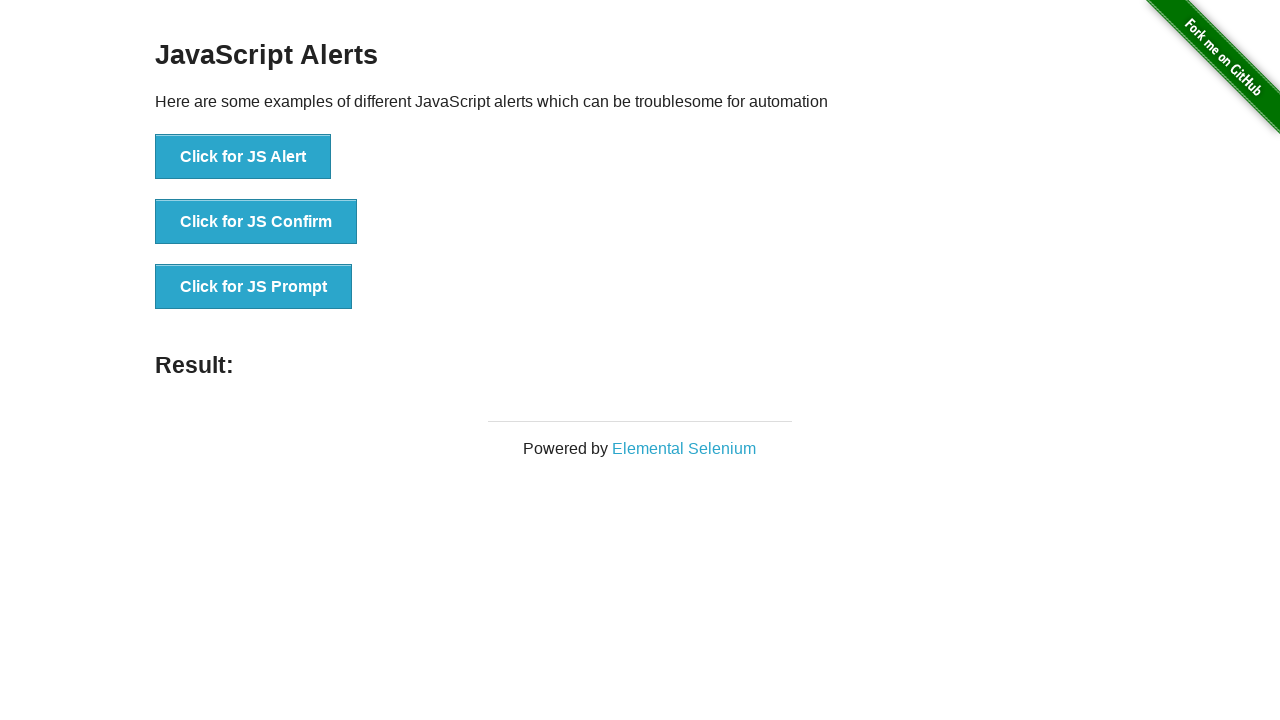

Clicked the 'Click for JS Alert' button to trigger JavaScript alert at (243, 157) on xpath=//*[text()='Click for JS Alert']
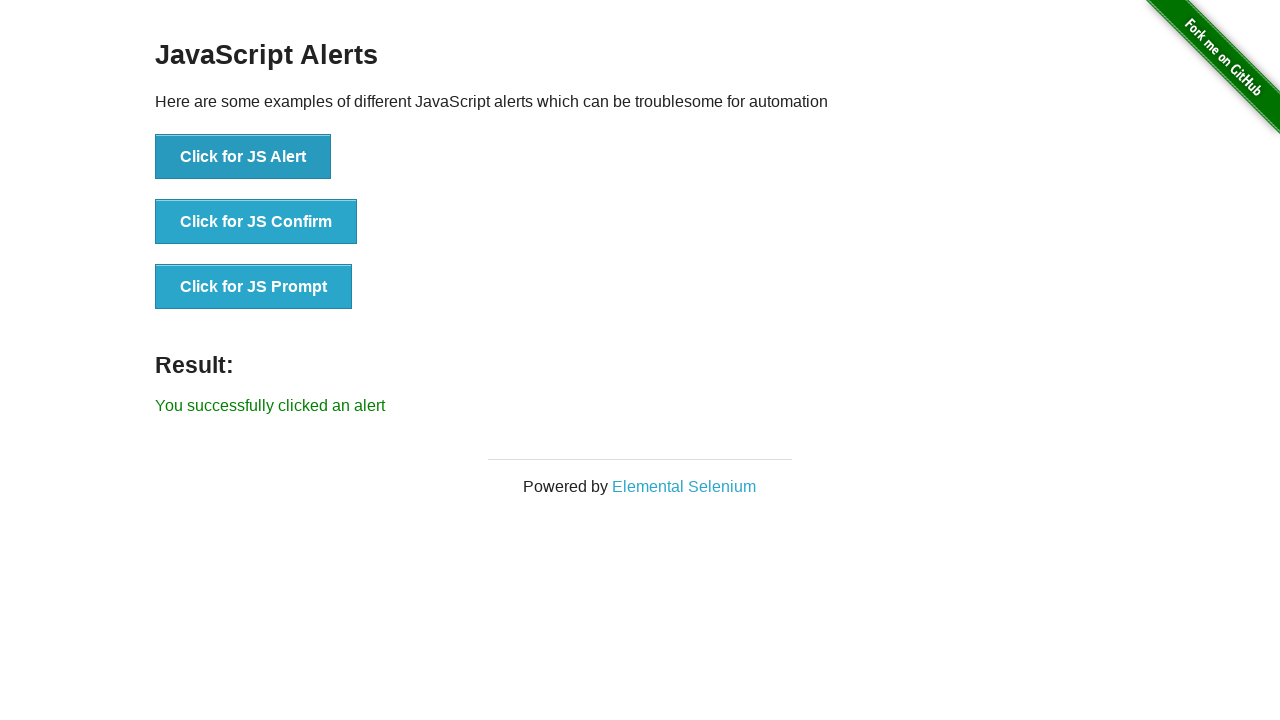

Set up dialog handler to accept alerts
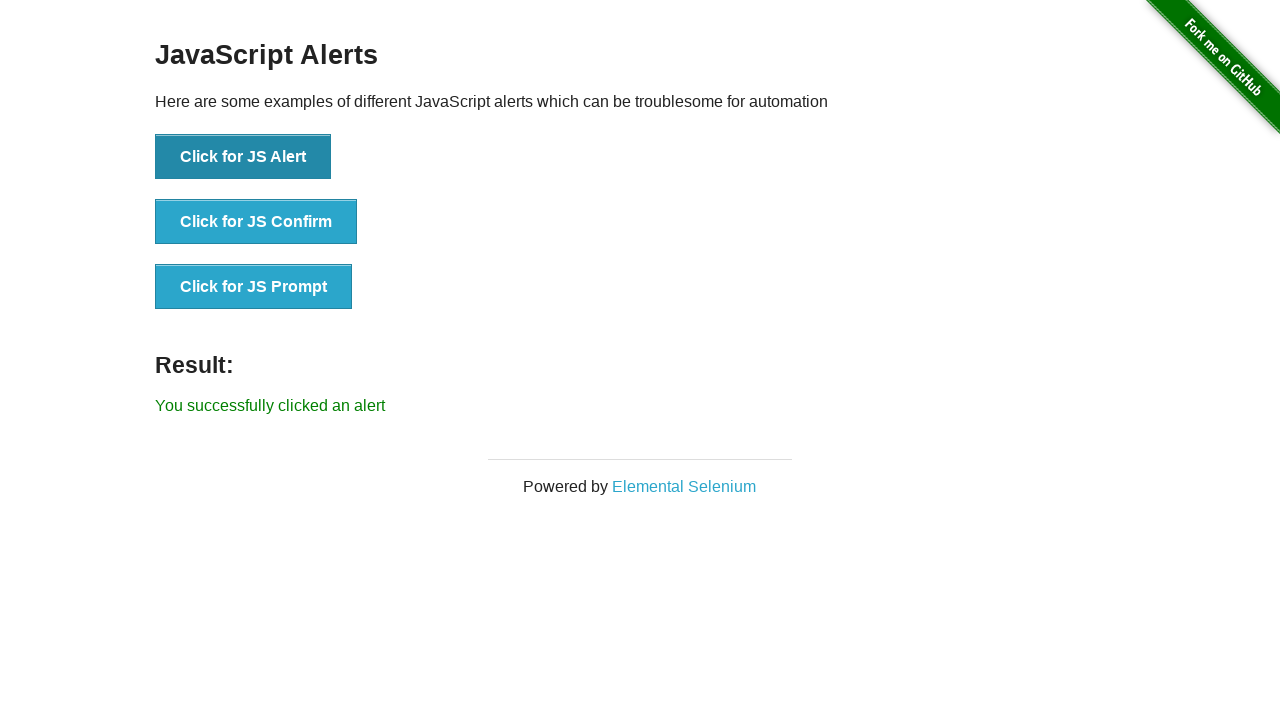

Clicked the 'Click for JS Alert' button again to trigger and accept the alert at (243, 157) on xpath=//*[text()='Click for JS Alert']
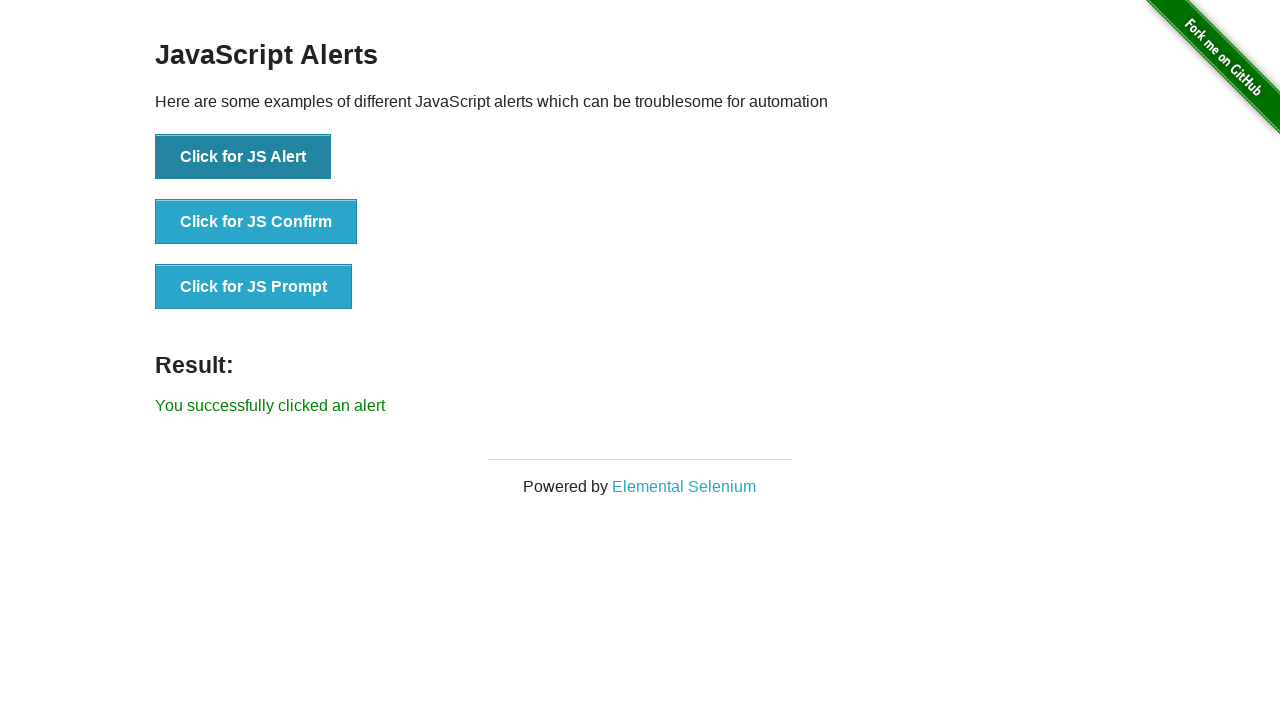

Verified that the success message 'You successfully clicked an alert' is displayed
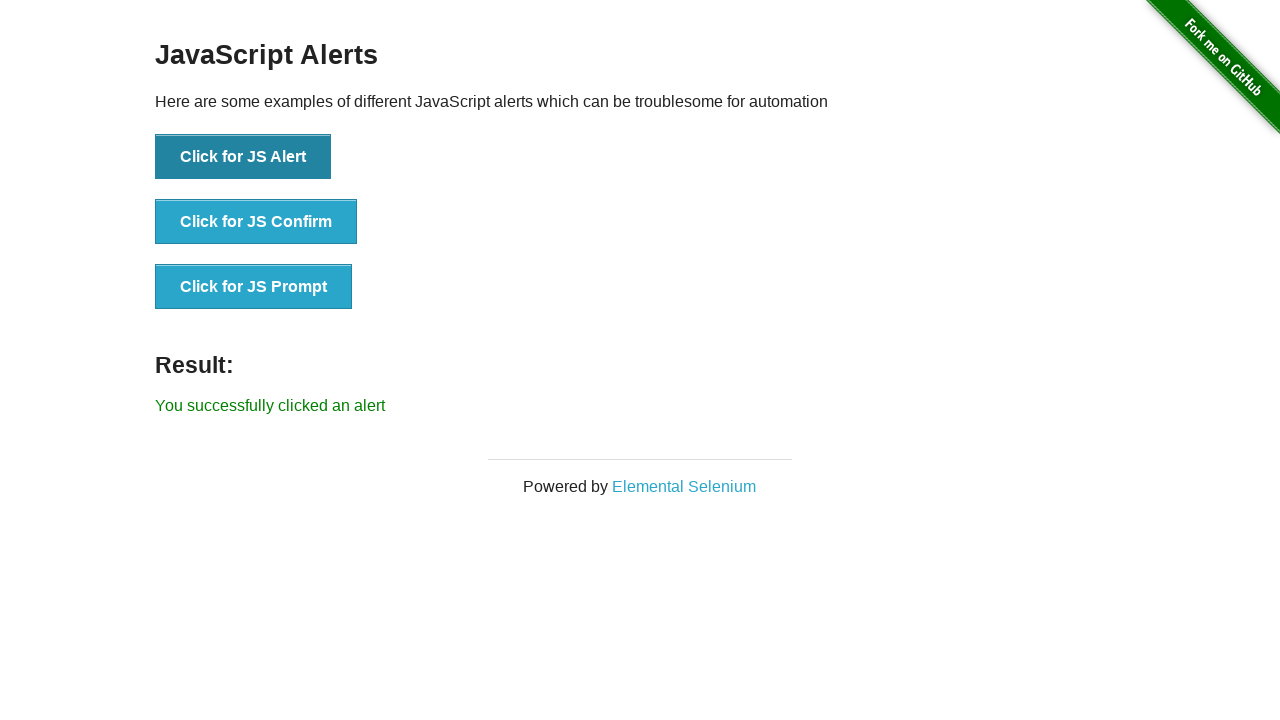

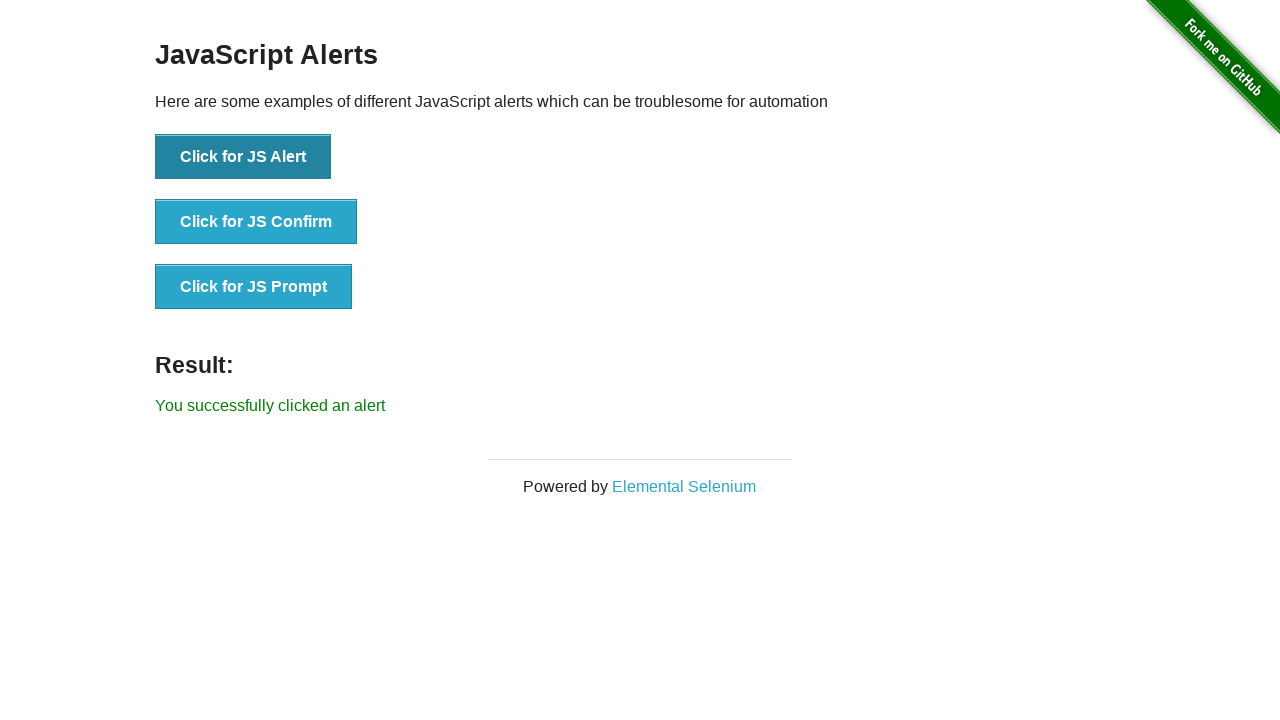